Tests the About page functionality by navigating to it, verifying the heading and description are visible, then expanding Education, Experience, and Certifications & Awards sections to verify their content becomes visible.

Starting URL: https://www.justenanderson.dev/

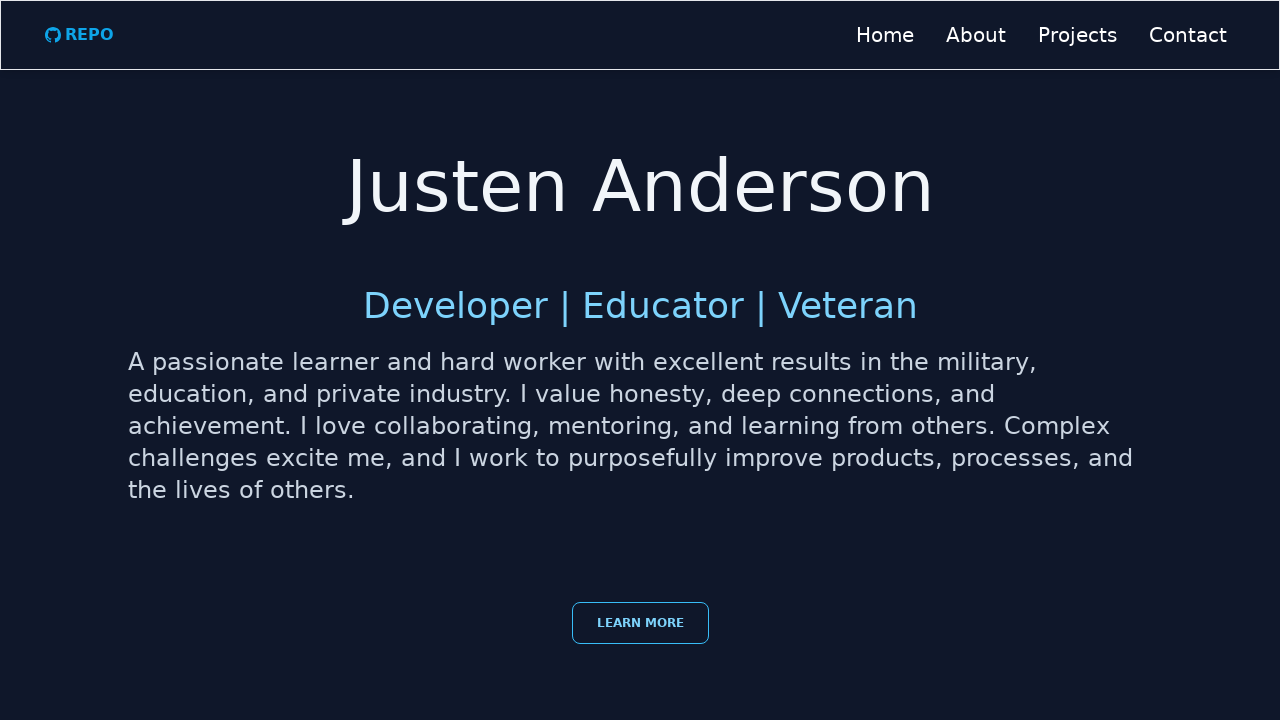

Clicked About link at (976, 35) on internal:role=link[name="About"i] >> nth=0
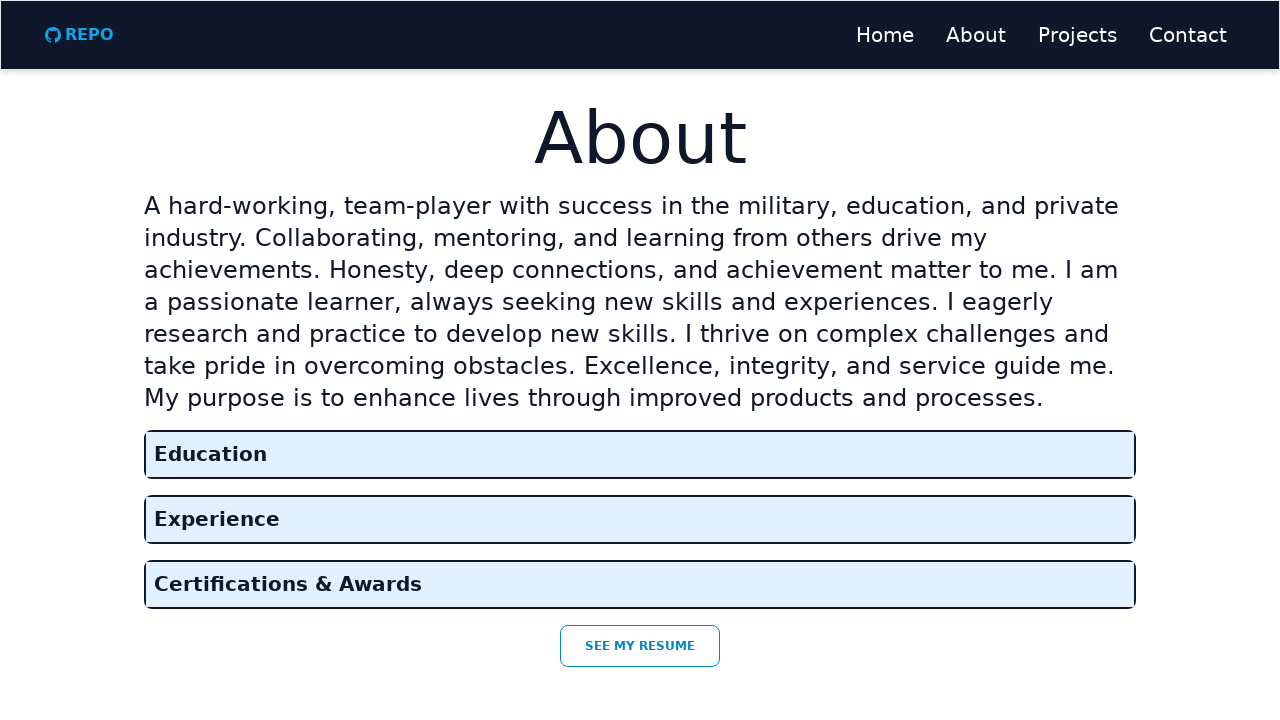

About heading is visible
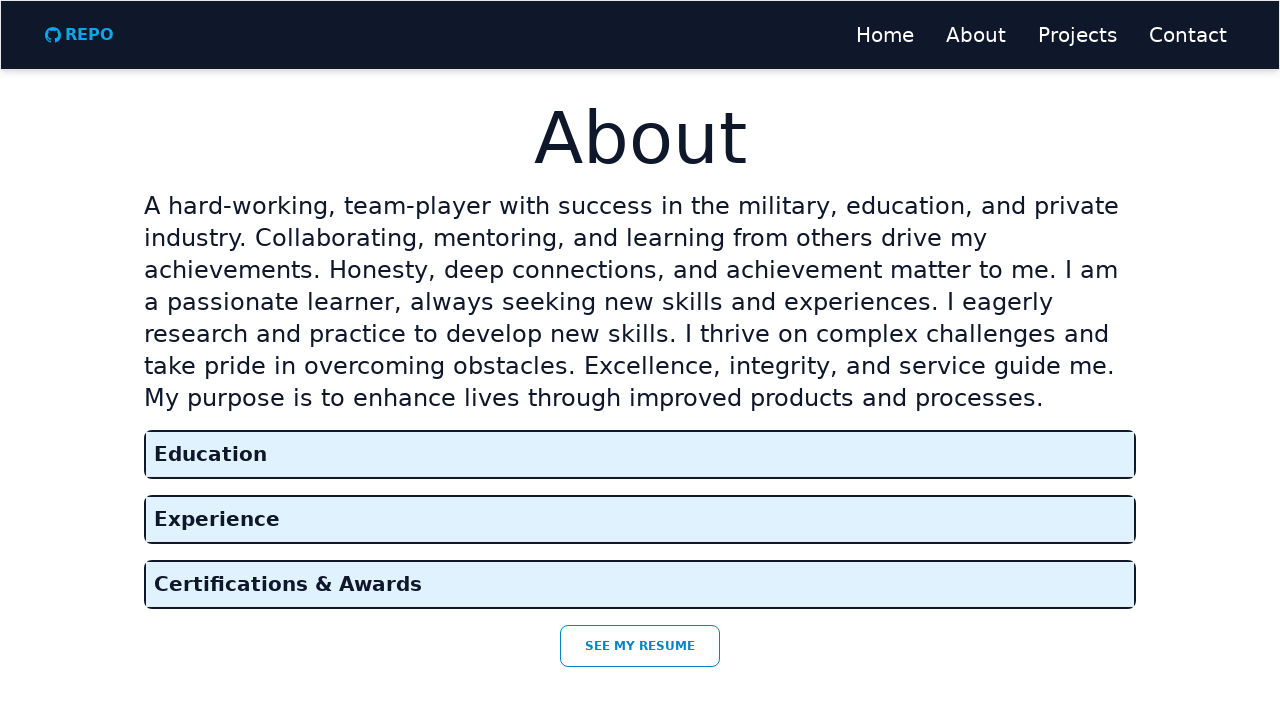

Clicked Education button to expand section at (640, 454) on internal:role=button[name="Education"i]
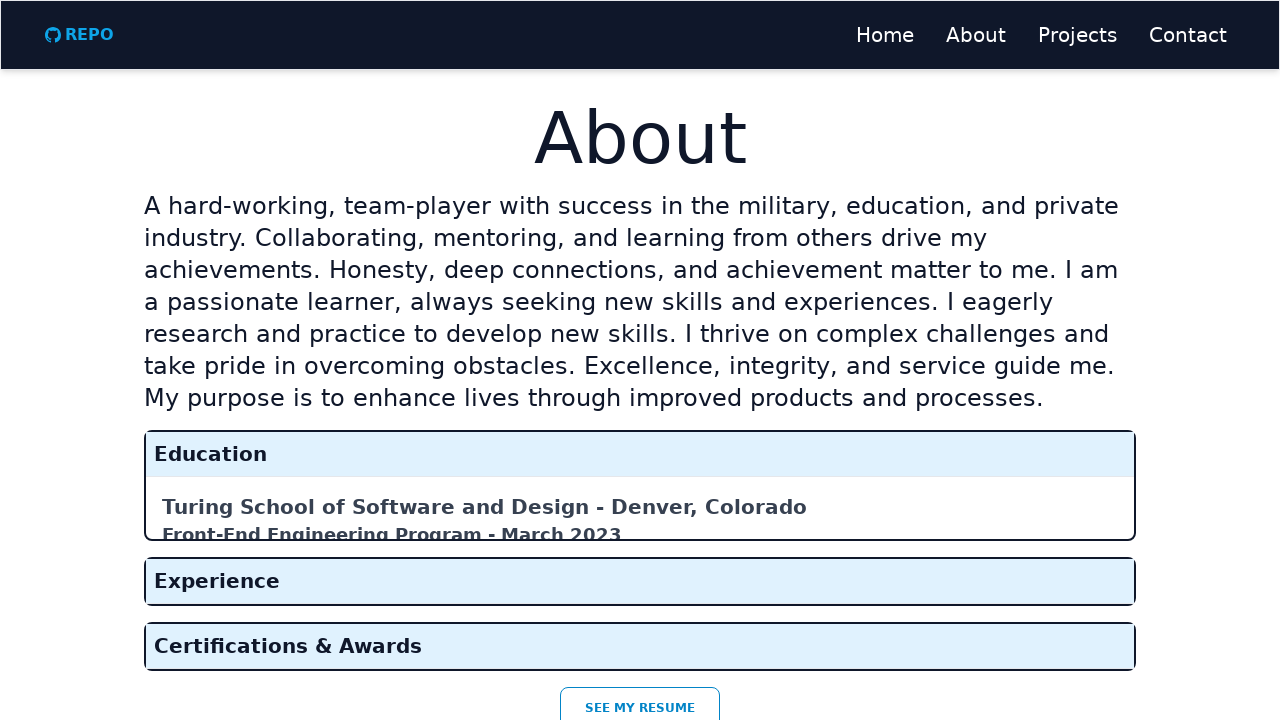

Waited 500ms for Education section to expand
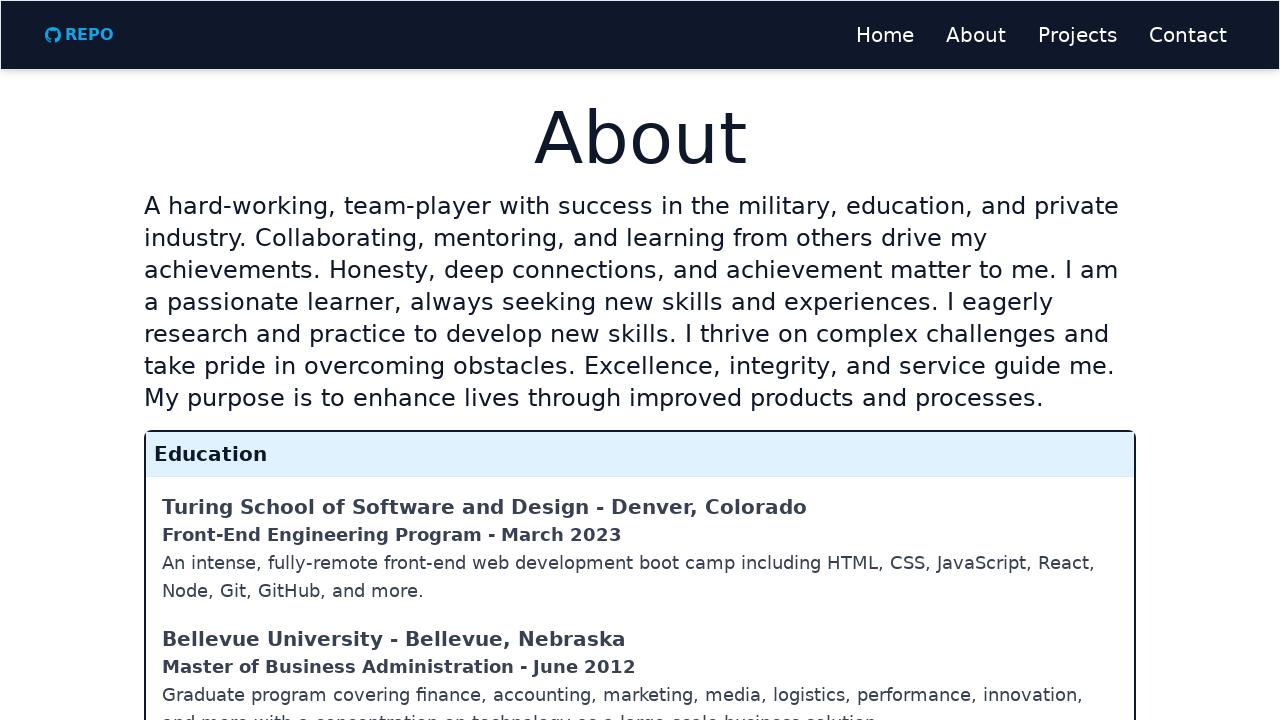

Clicked Experience button to expand section at (640, 548) on internal:role=button[name="Experience"i]
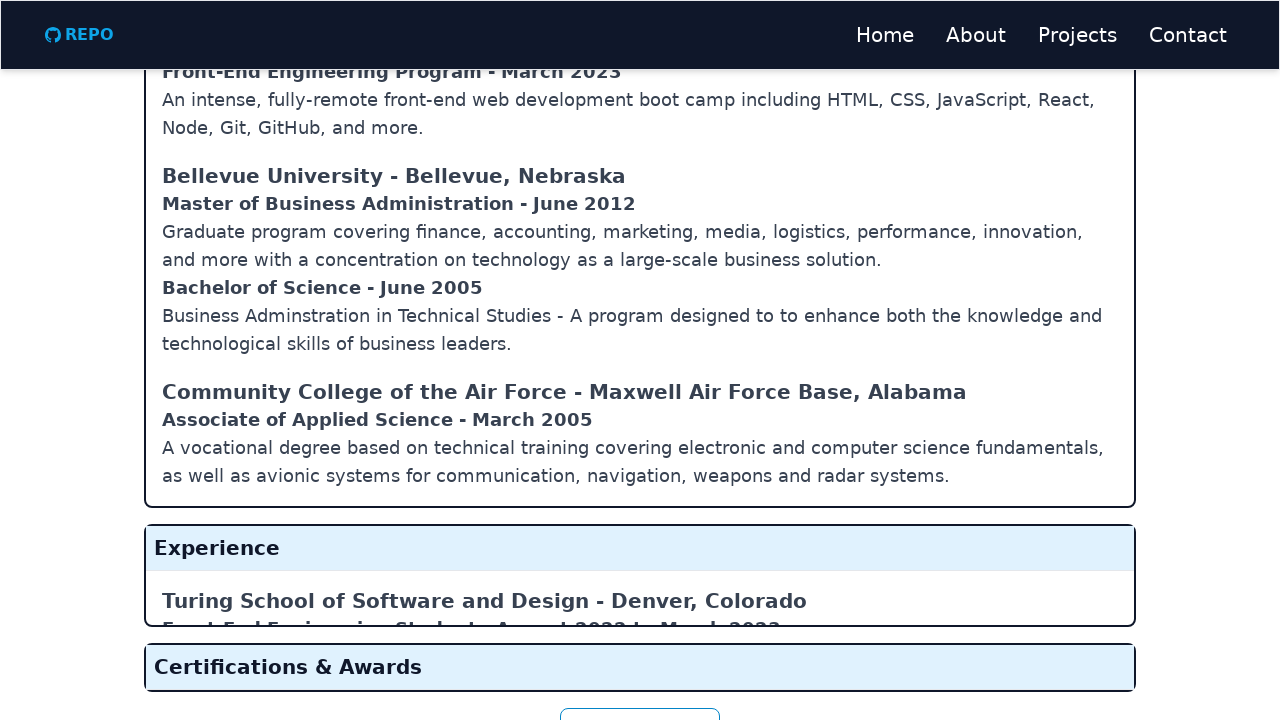

Waited 500ms for Experience section to expand
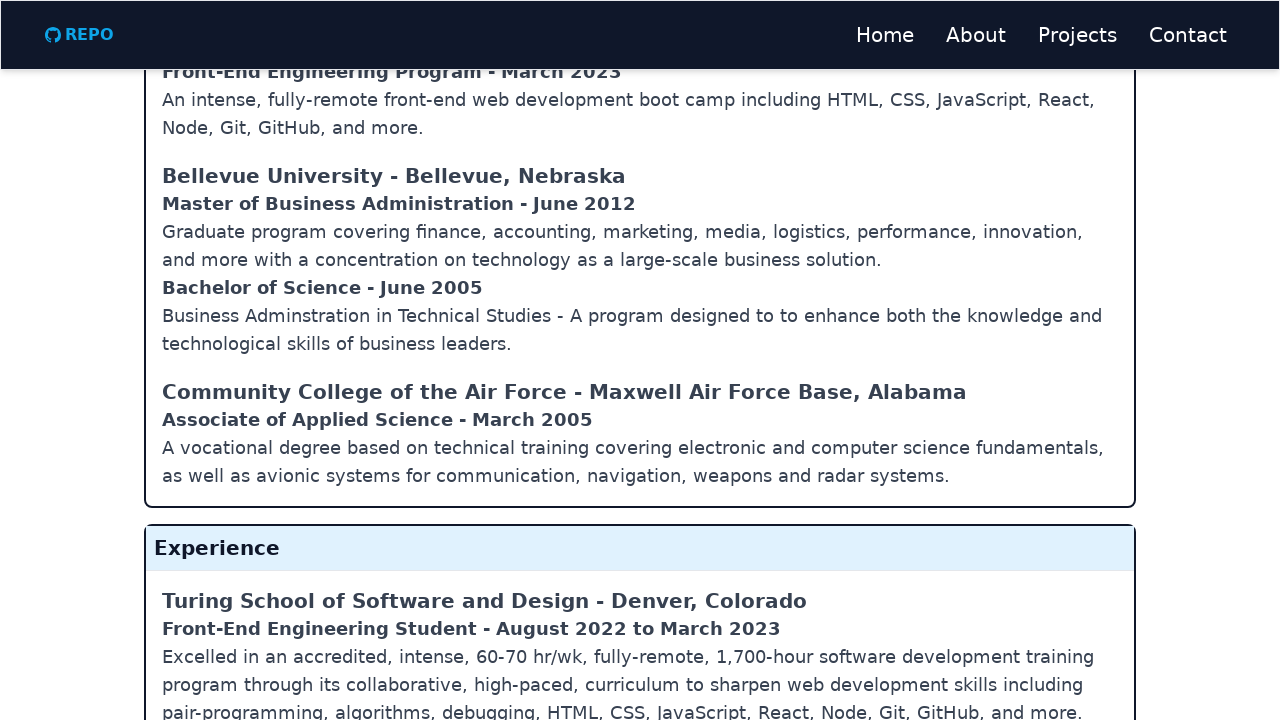

Clicked Certifications & Awards button to expand section at (640, 614) on internal:role=button[name="Certifications & Awards"i]
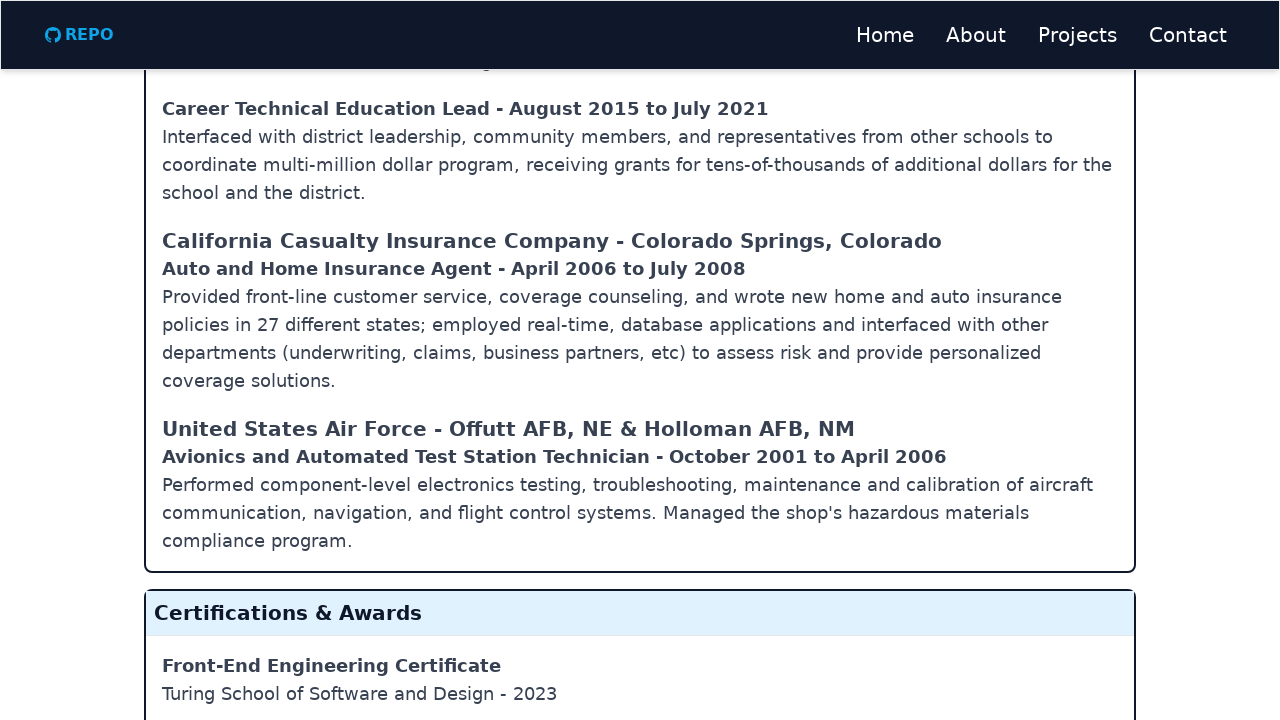

Waited 500ms for Certifications & Awards section to expand
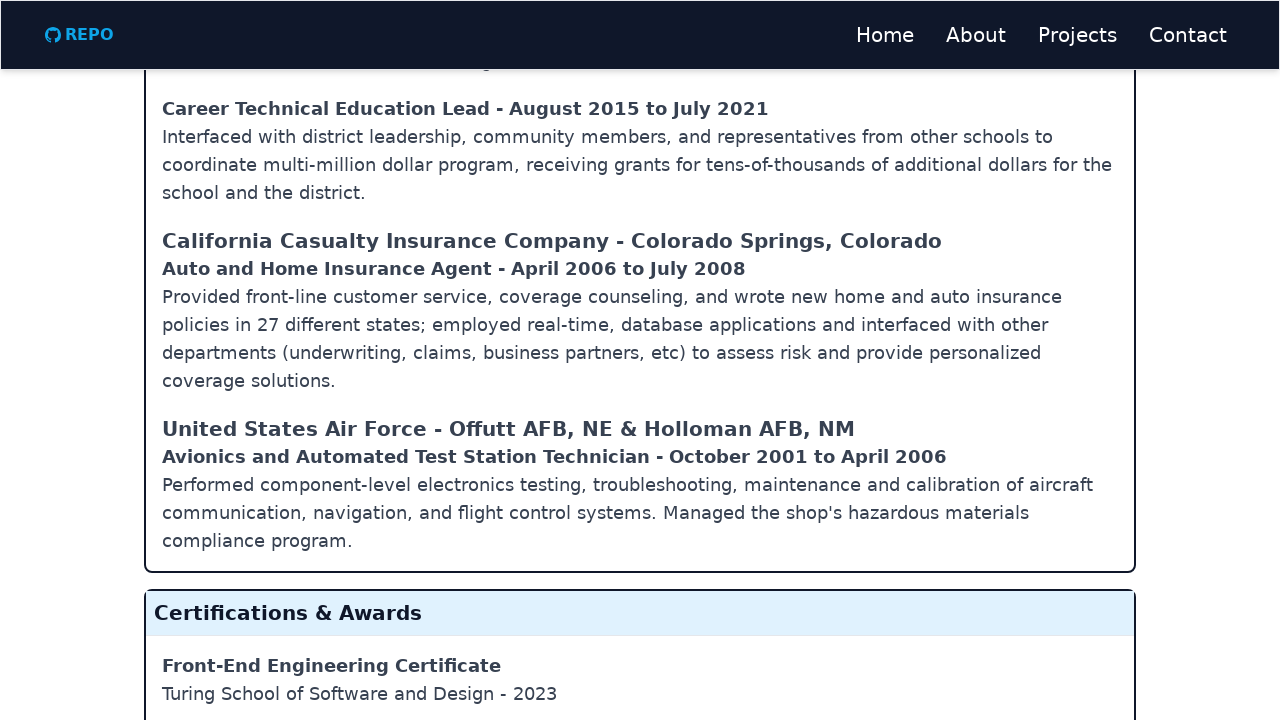

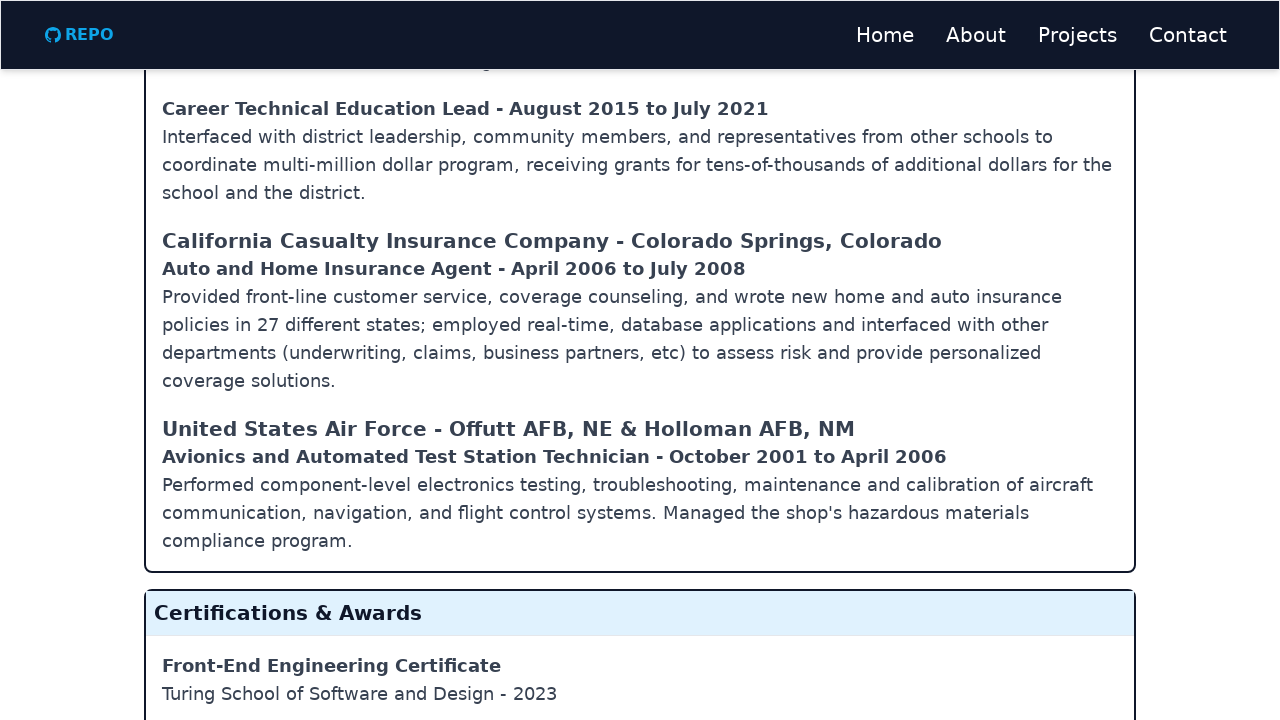